Tests a practice form submission by filling out name, email, password, checkbox, dropdown, radio button, and birthday fields, then submitting and verifying success message.

Starting URL: https://rahulshettyacademy.com/angularpractice/

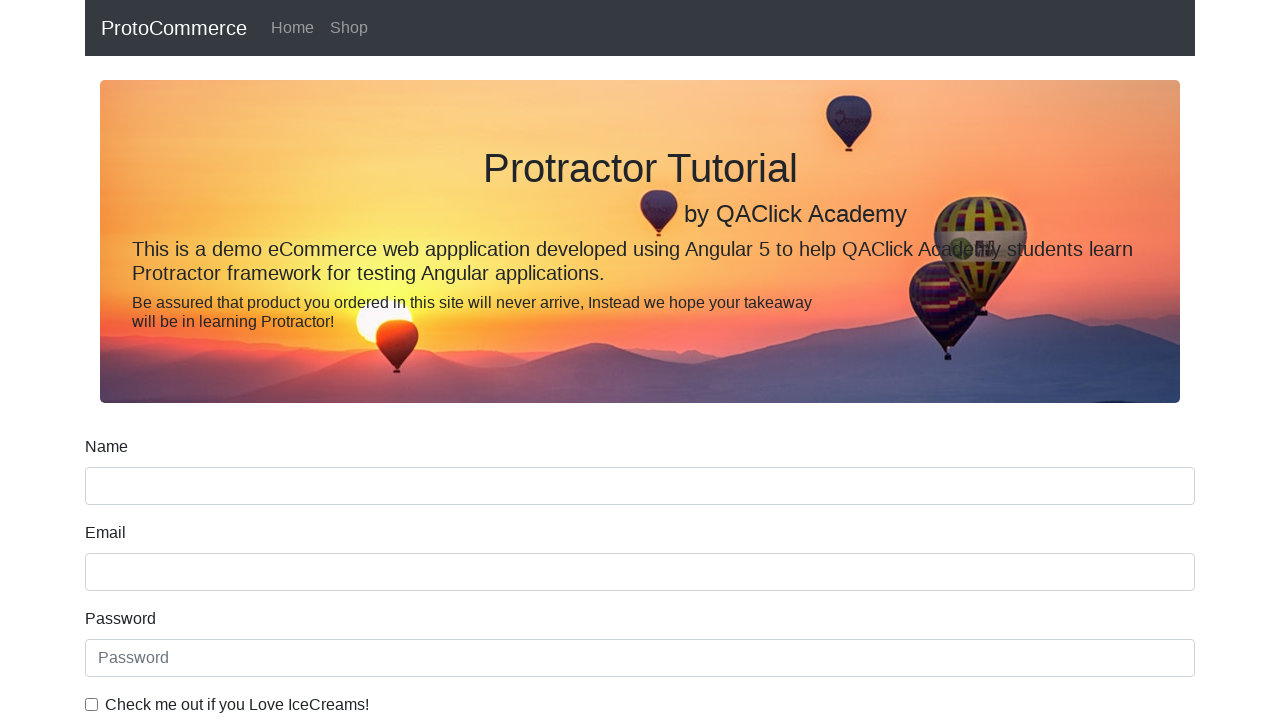

Filled name field with 'Asmita' on input[name='name']
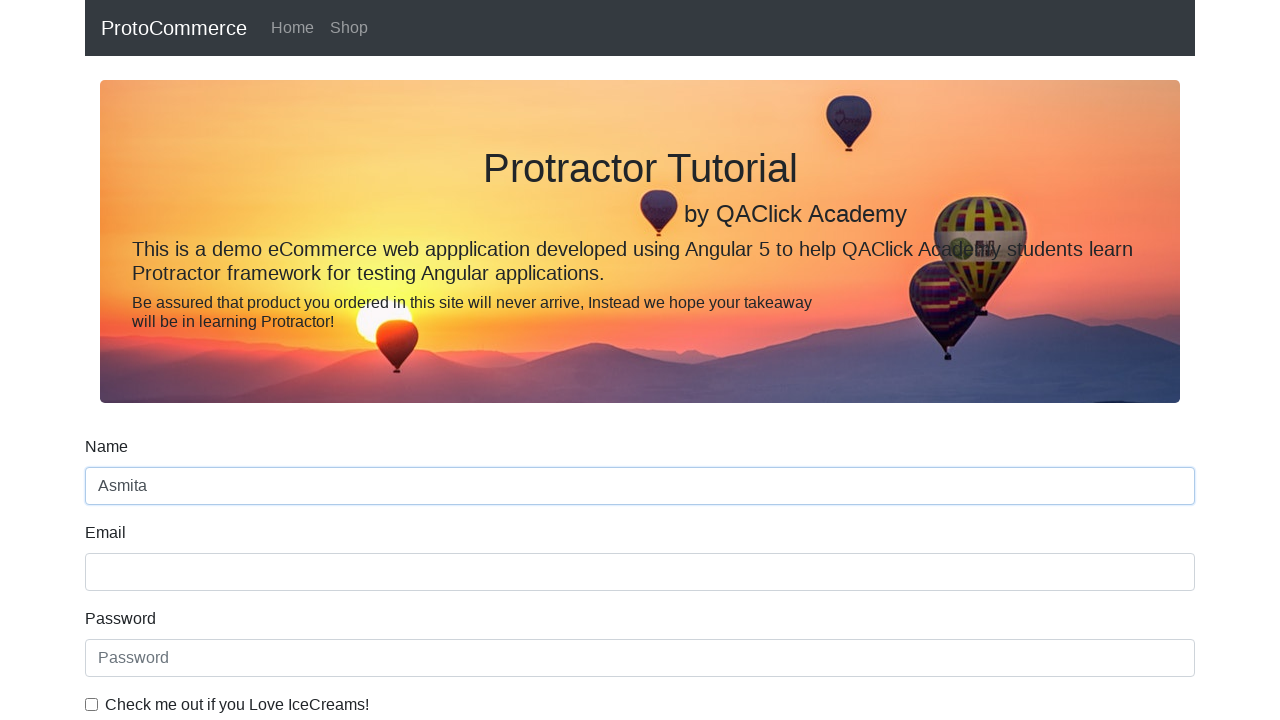

Filled email field with 'asmita@gmail.com' on input[name='email']
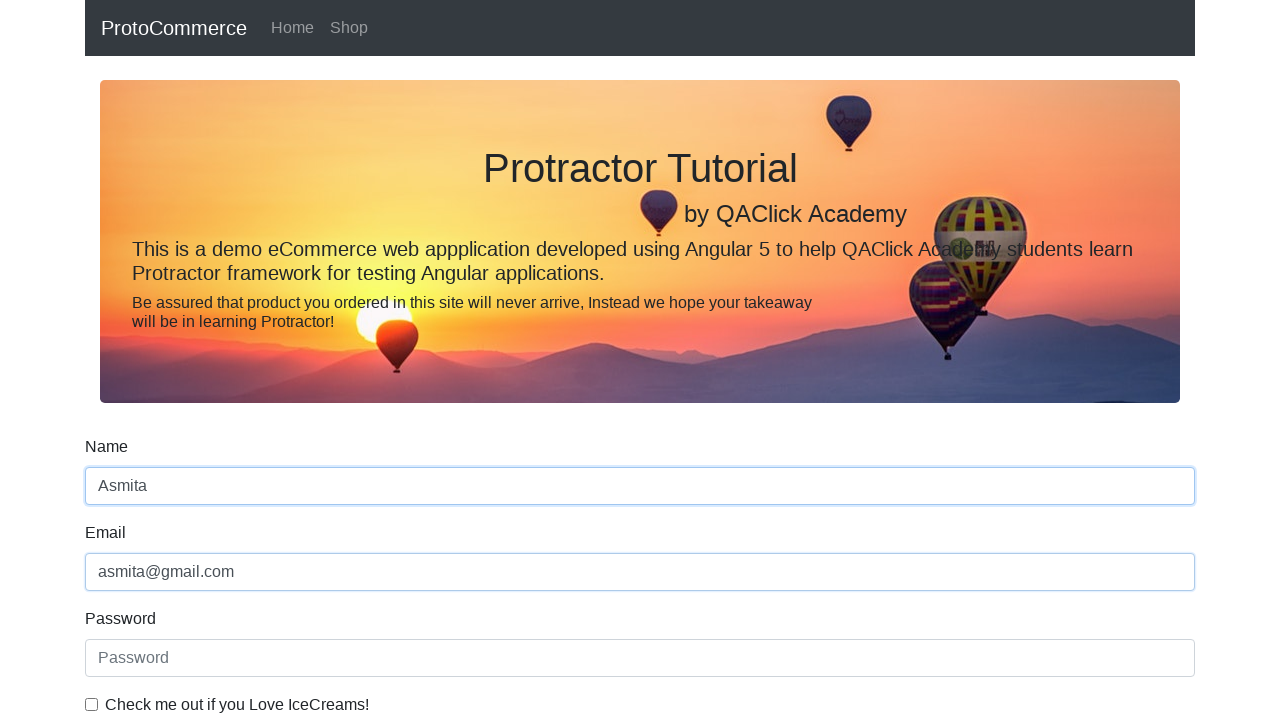

Filled password field with '12345678' on #exampleInputPassword1
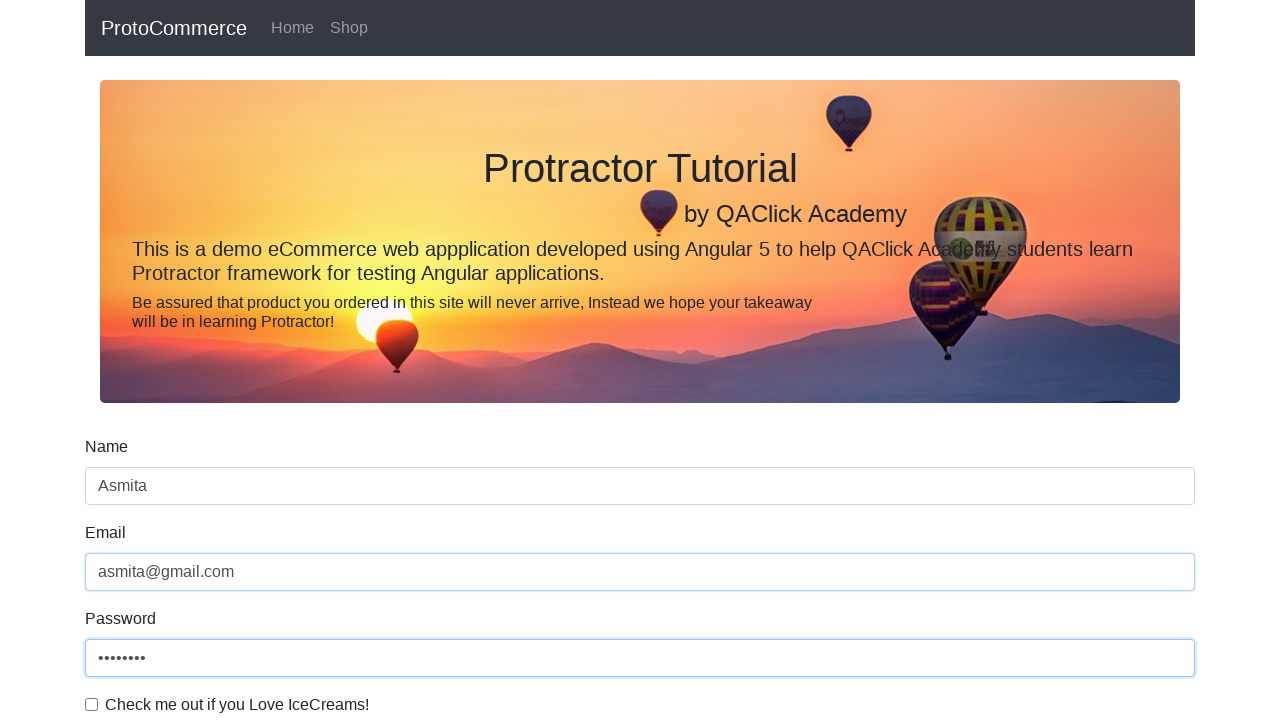

Checked the checkbox at (92, 704) on #exampleCheck1
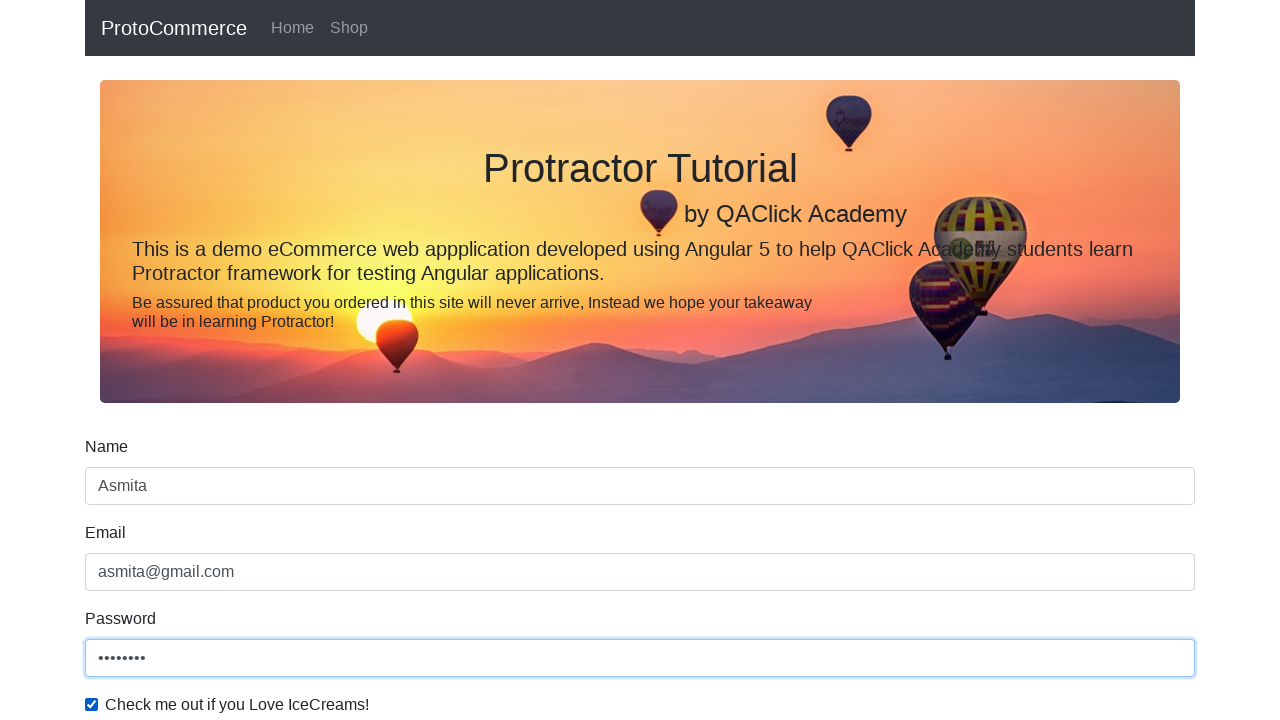

Selected second option from dropdown on #exampleFormControlSelect1
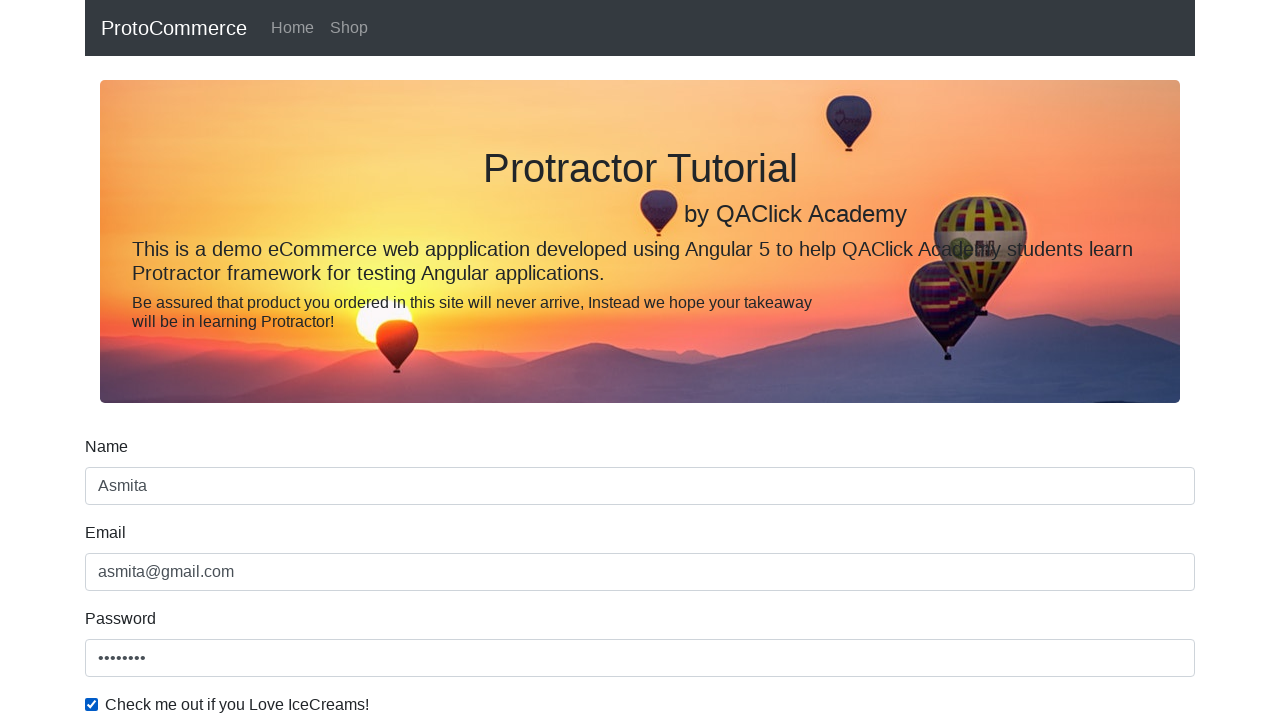

Selected radio button for gender at (238, 360) on #inlineRadio1
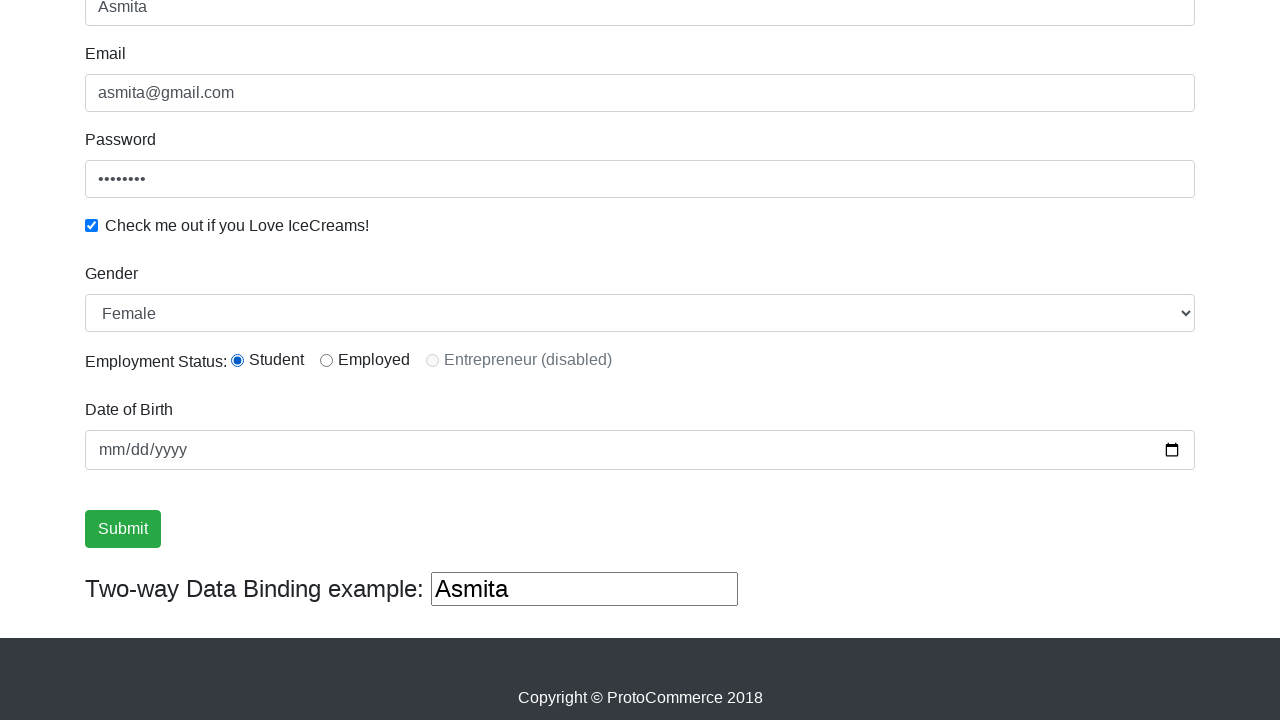

Filled birthday field with '1996-06-02' on input[name='bday']
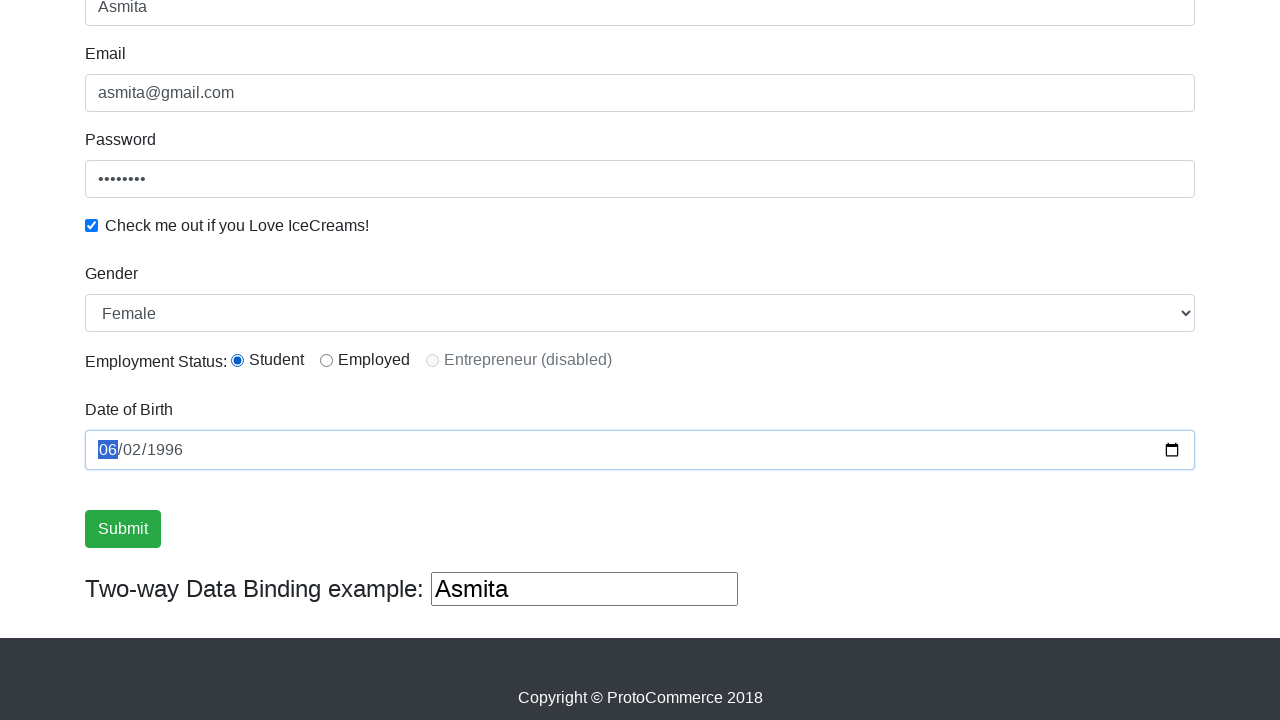

Clicked submit button at (123, 529) on .btn-success
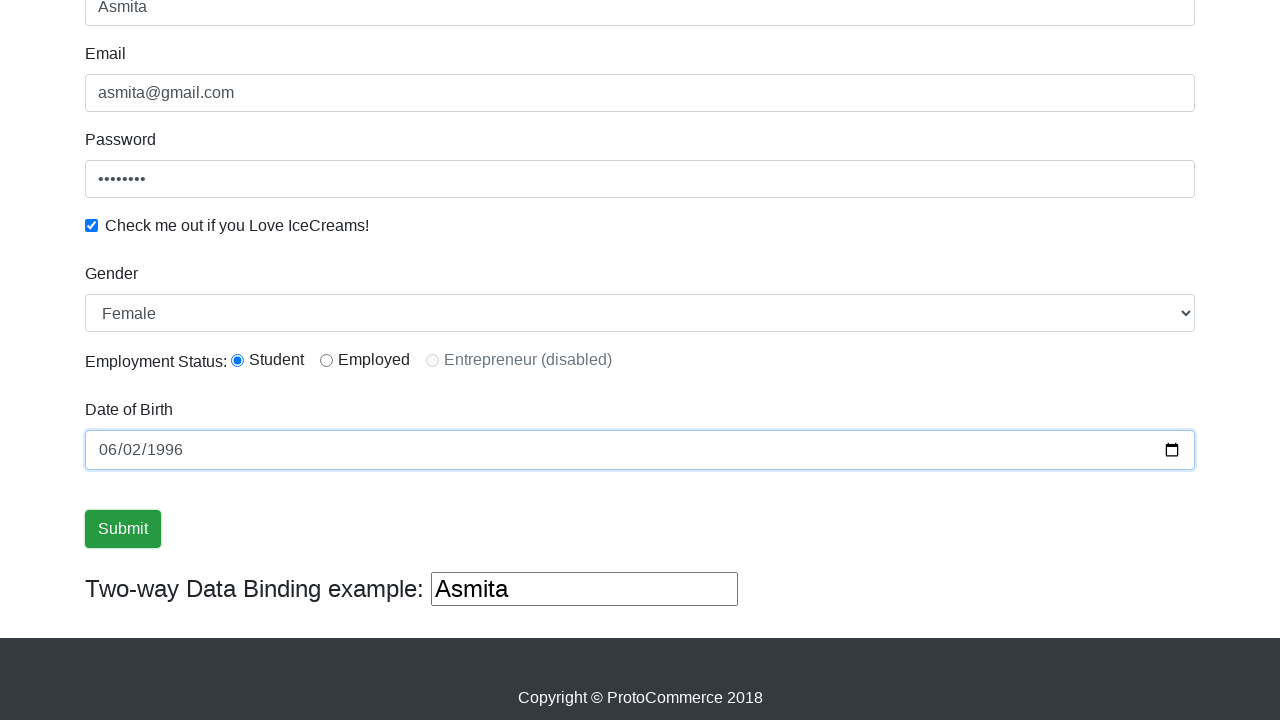

Success message appeared, form submission verified
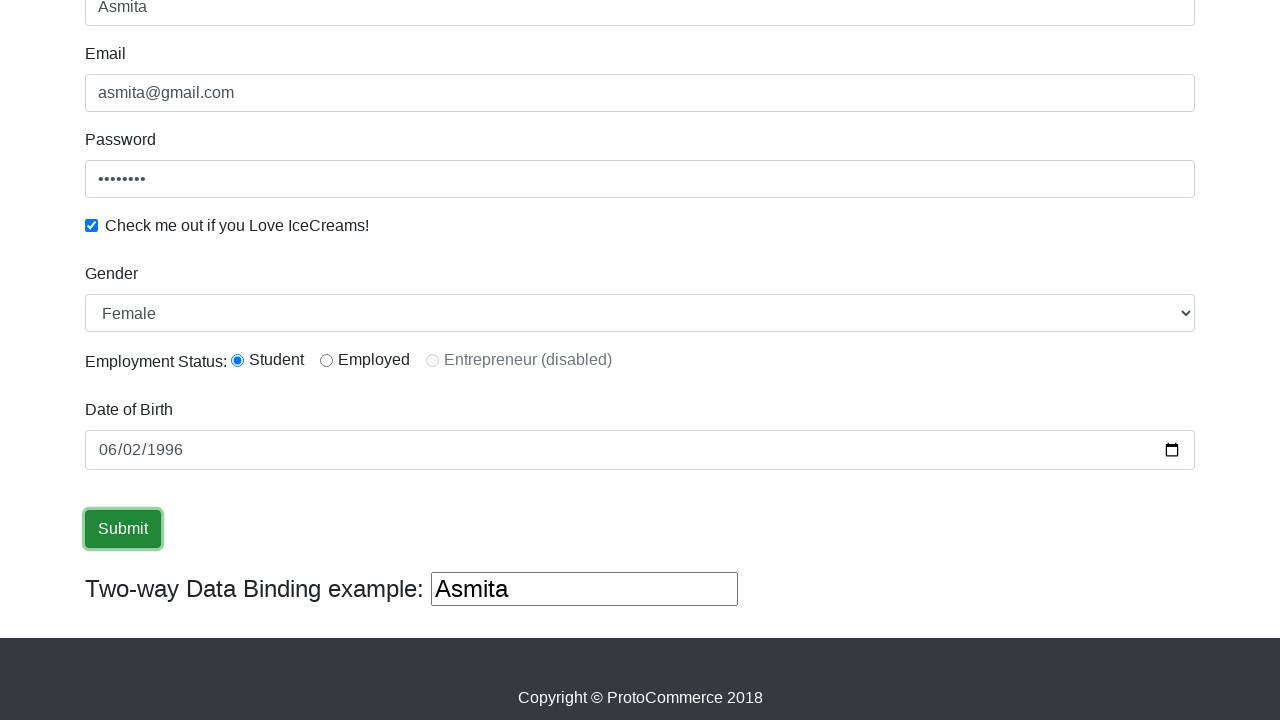

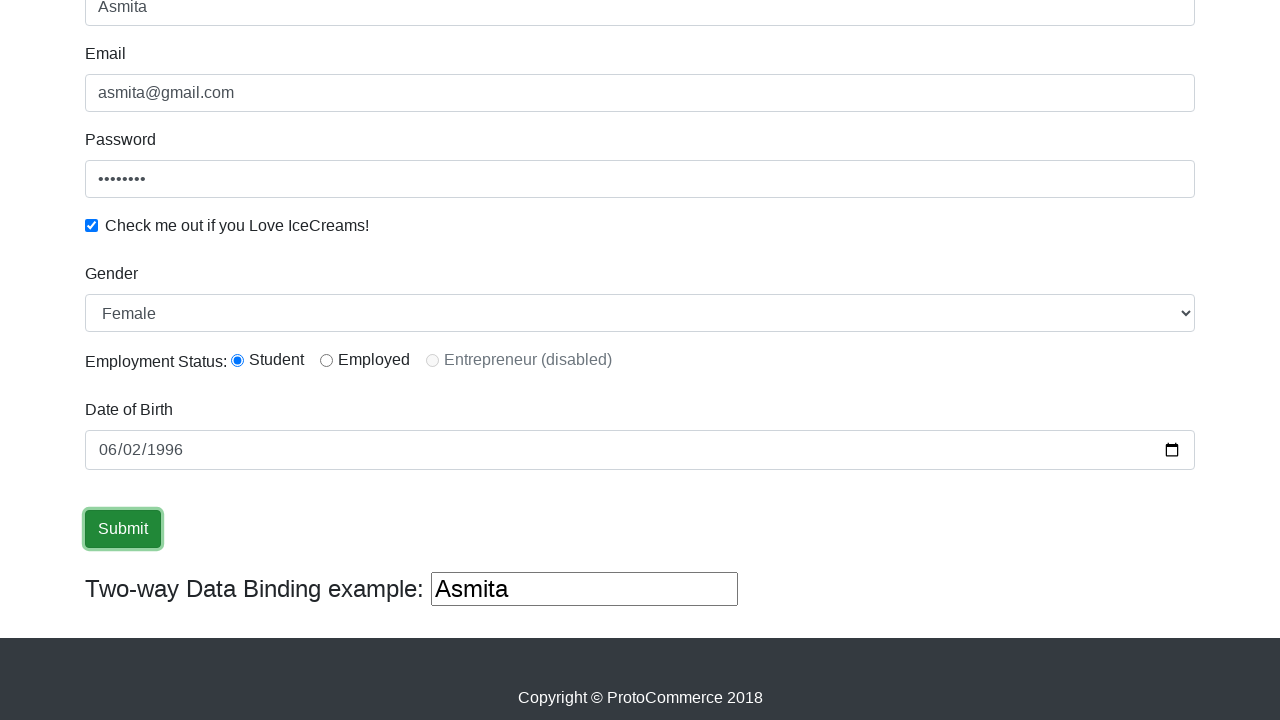